Tests dynamic content generation by clicking a button and waiting for specific text to appear in an element

Starting URL: https://www.training-support.net/webelements/dynamic-content

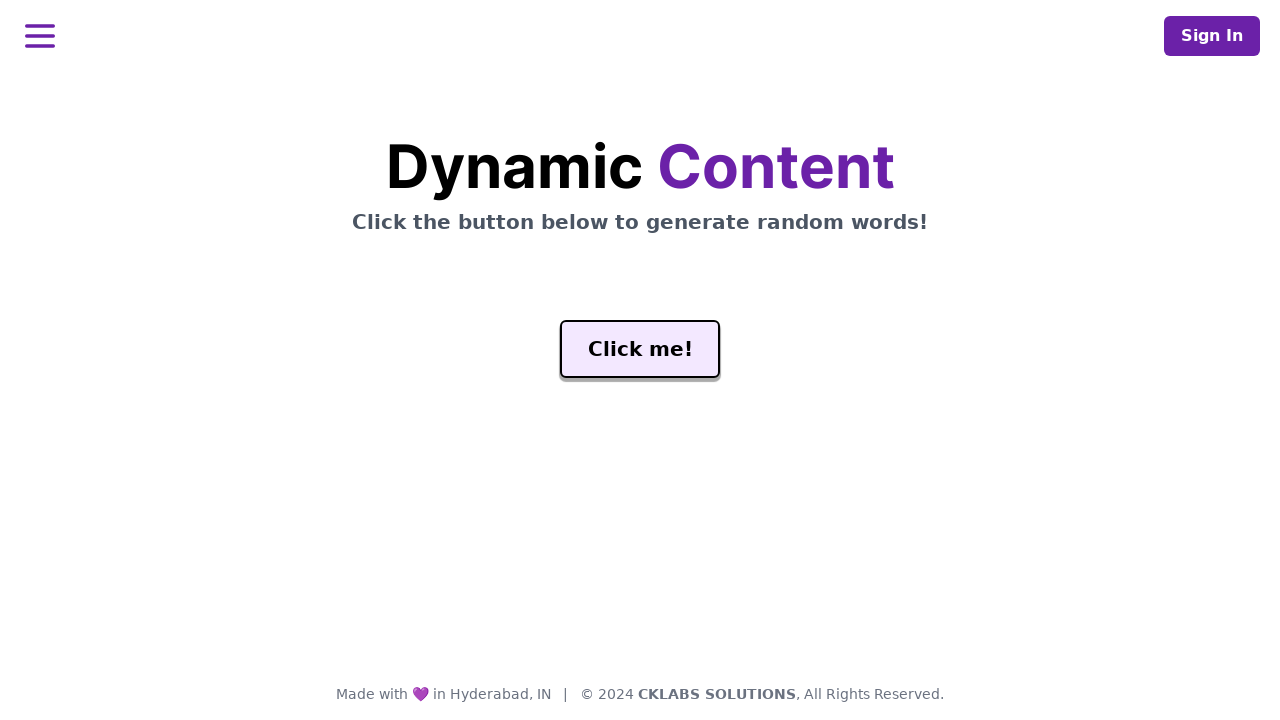

Clicked the generate button to trigger dynamic content at (640, 349) on #genButton
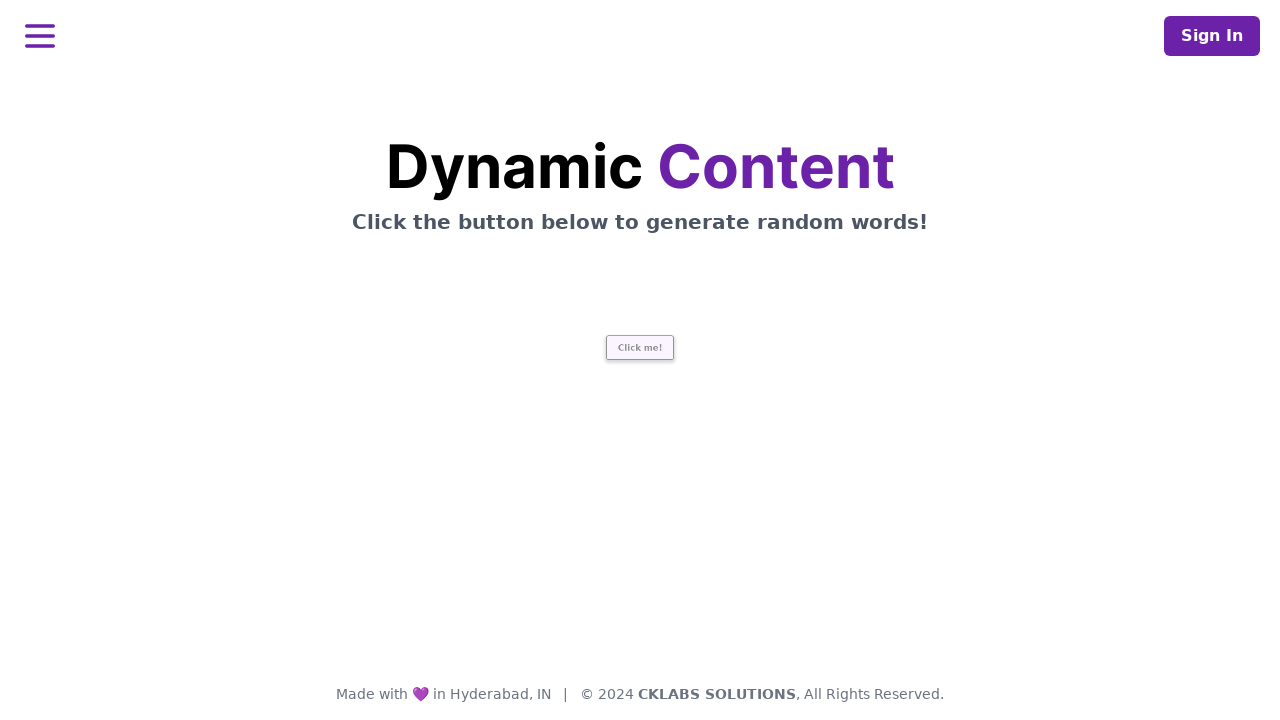

Waited for word element to contain 'release' text
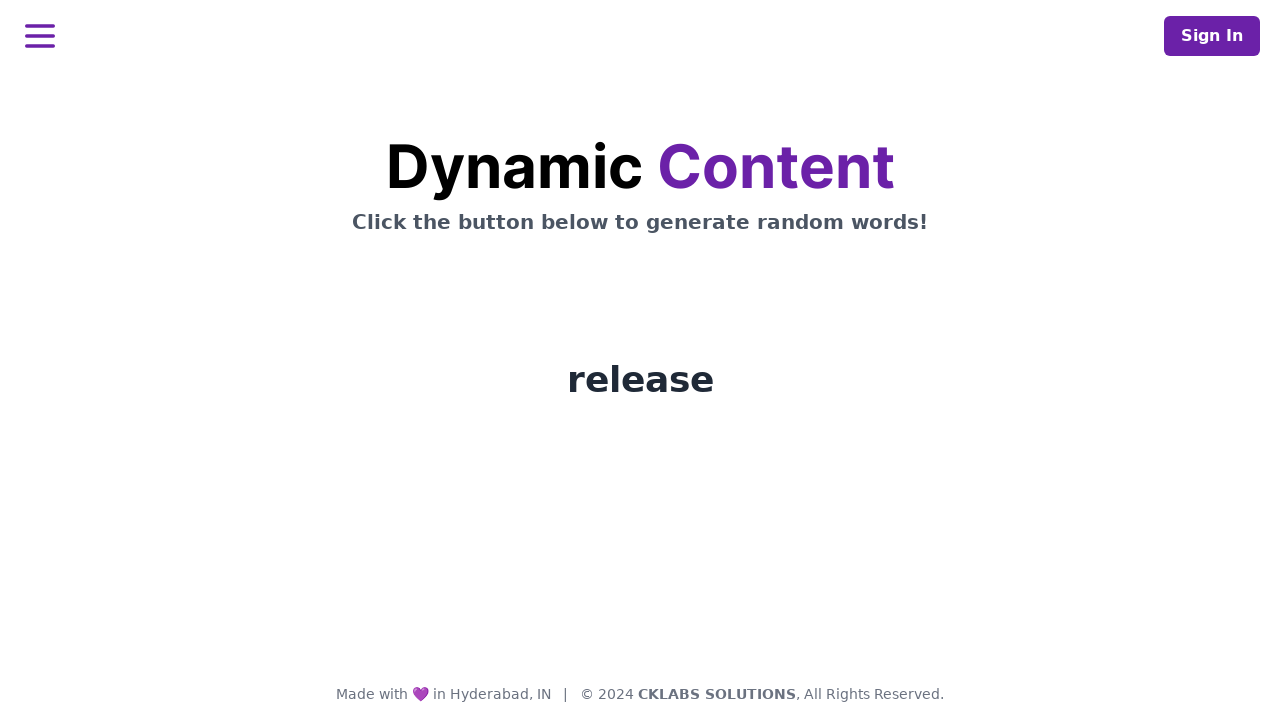

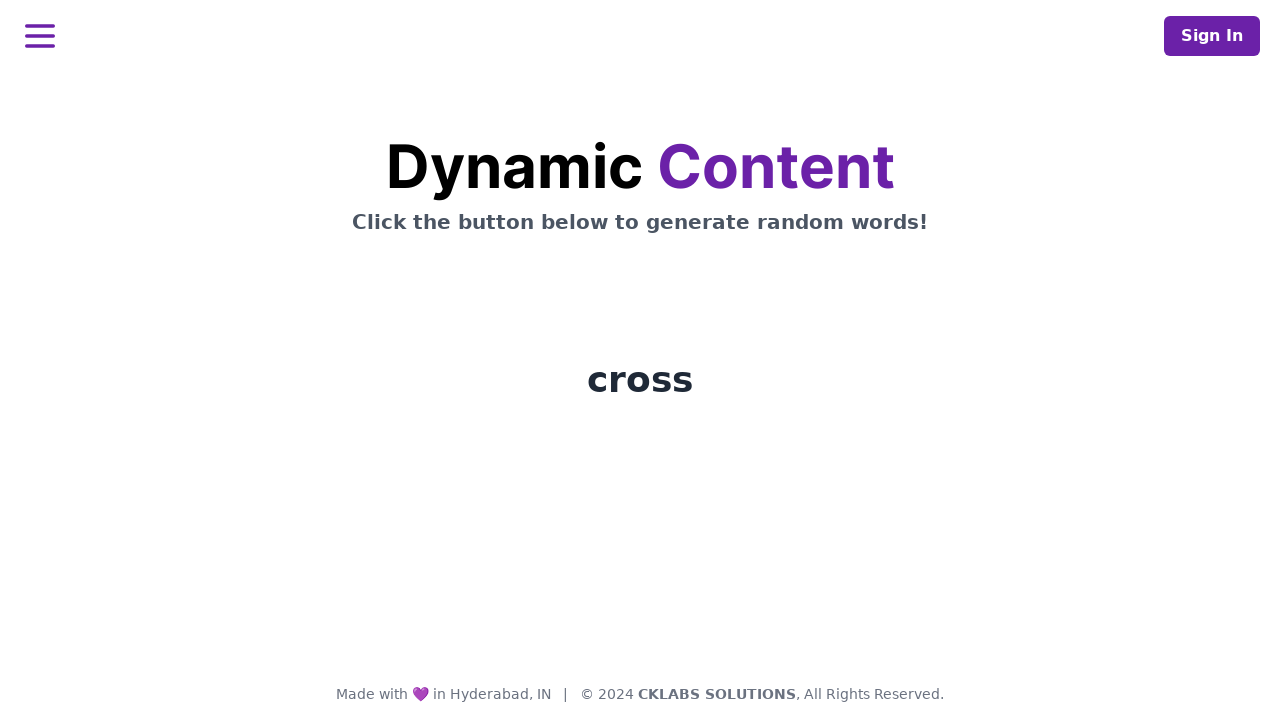